Tests alert handling functionality by entering a name in a text field, triggering an alert, and accepting it

Starting URL: https://www.letskodeit.com/practice

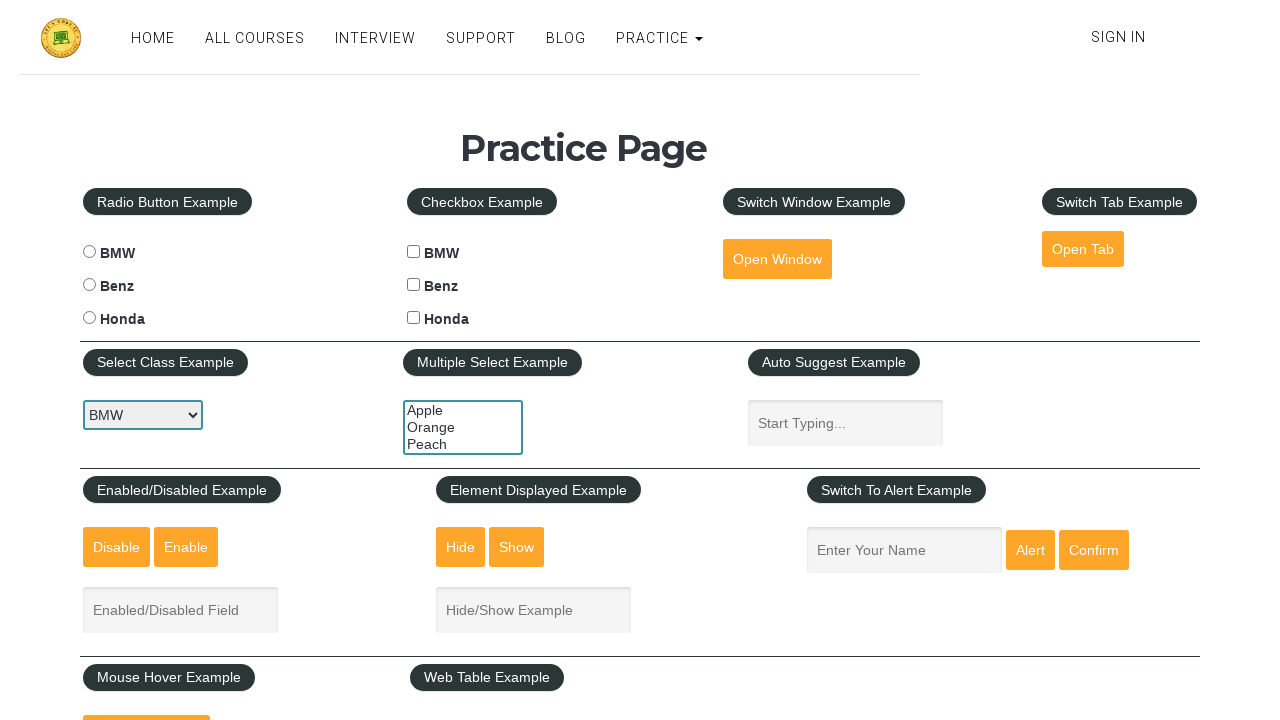

Scrolled down 300 pixels to make alert button visible
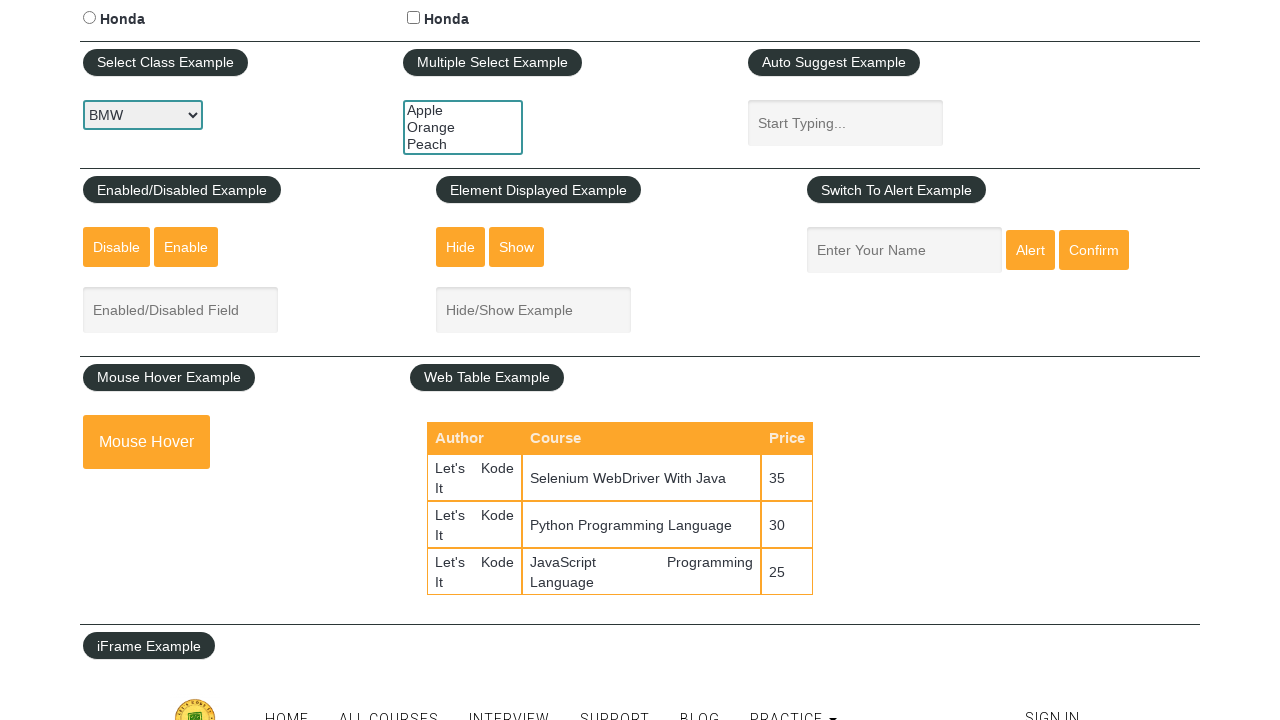

Entered 'Mitul Qa' in the name text field on [name='enter-name']
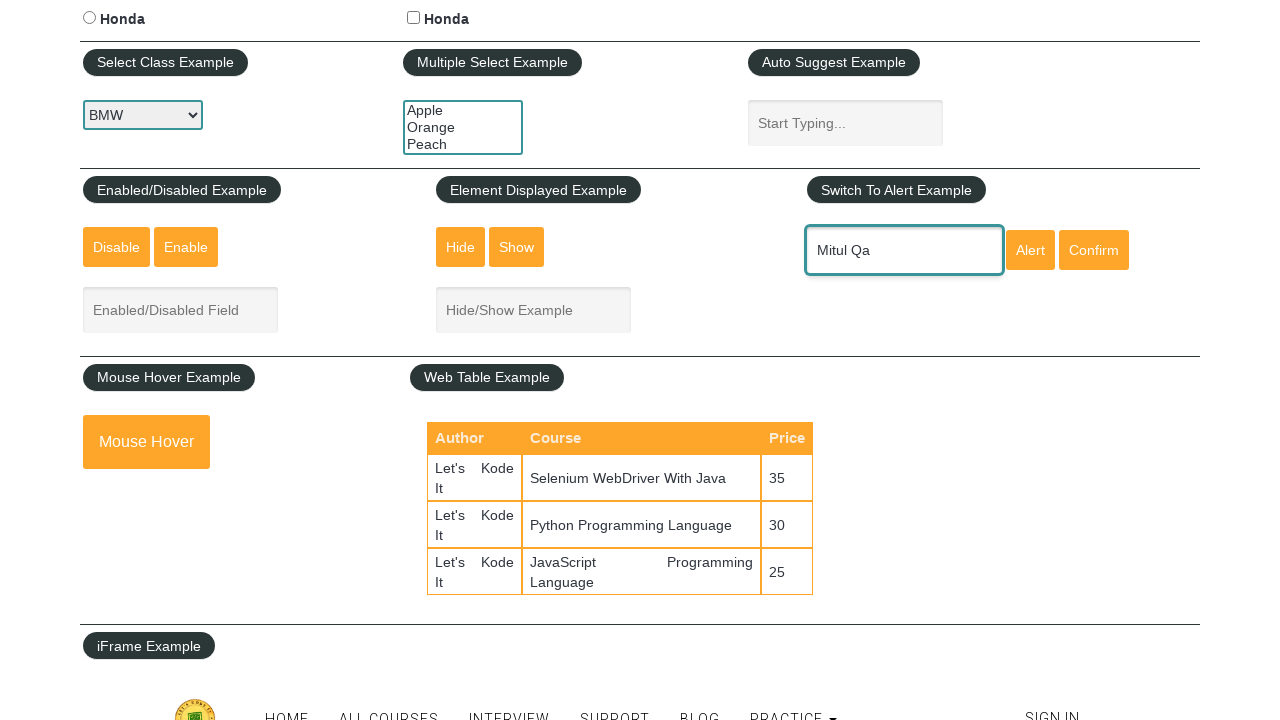

Clicked alert button to trigger alert dialog at (1030, 250) on #alertbtn
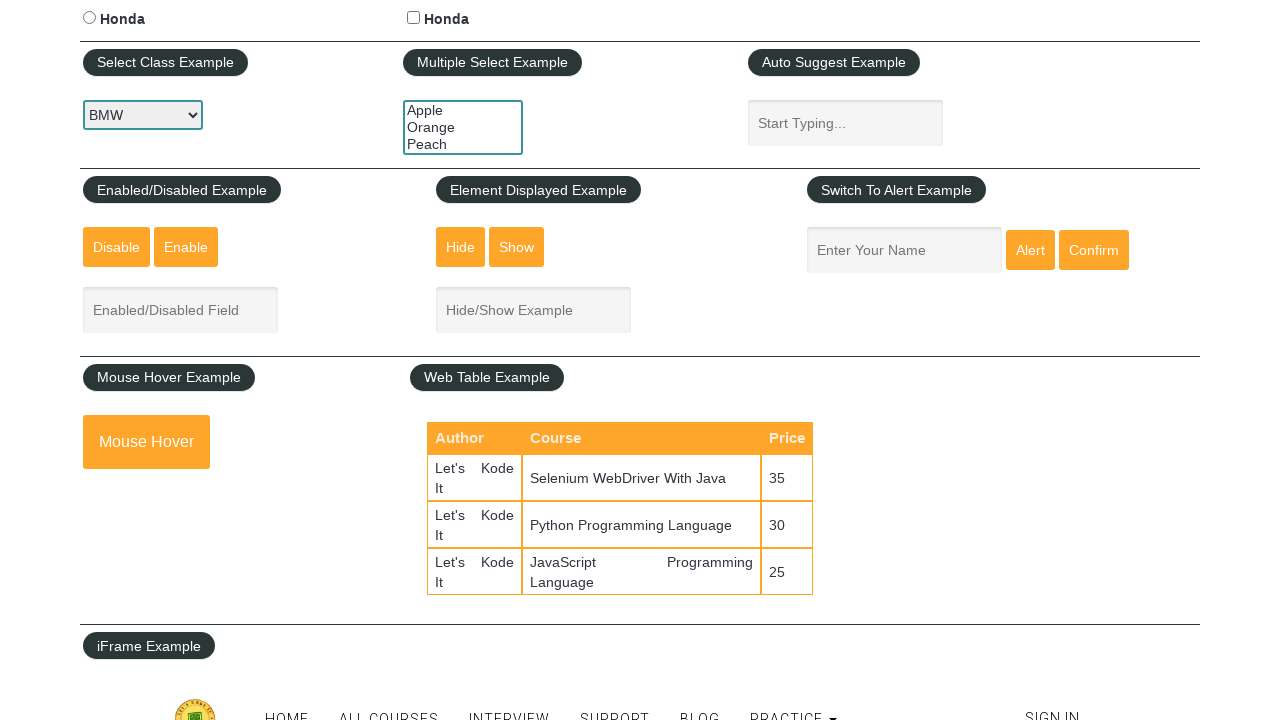

Set up dialog handler to accept the alert
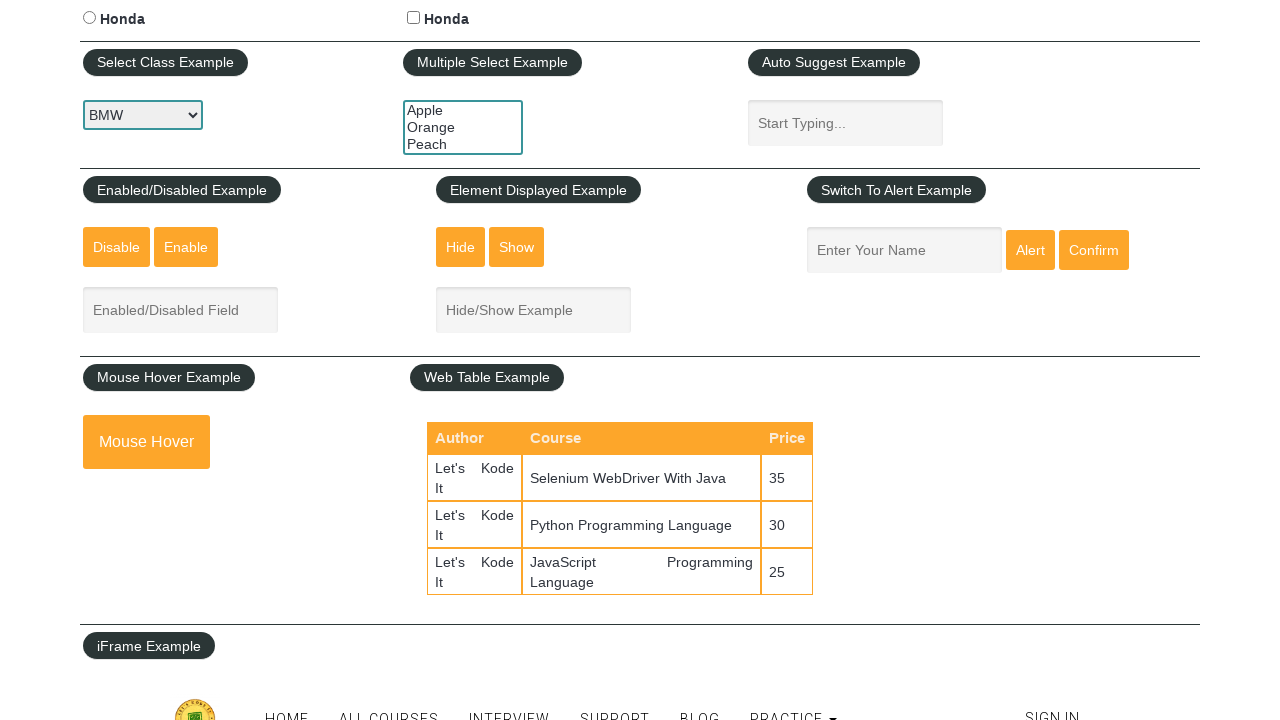

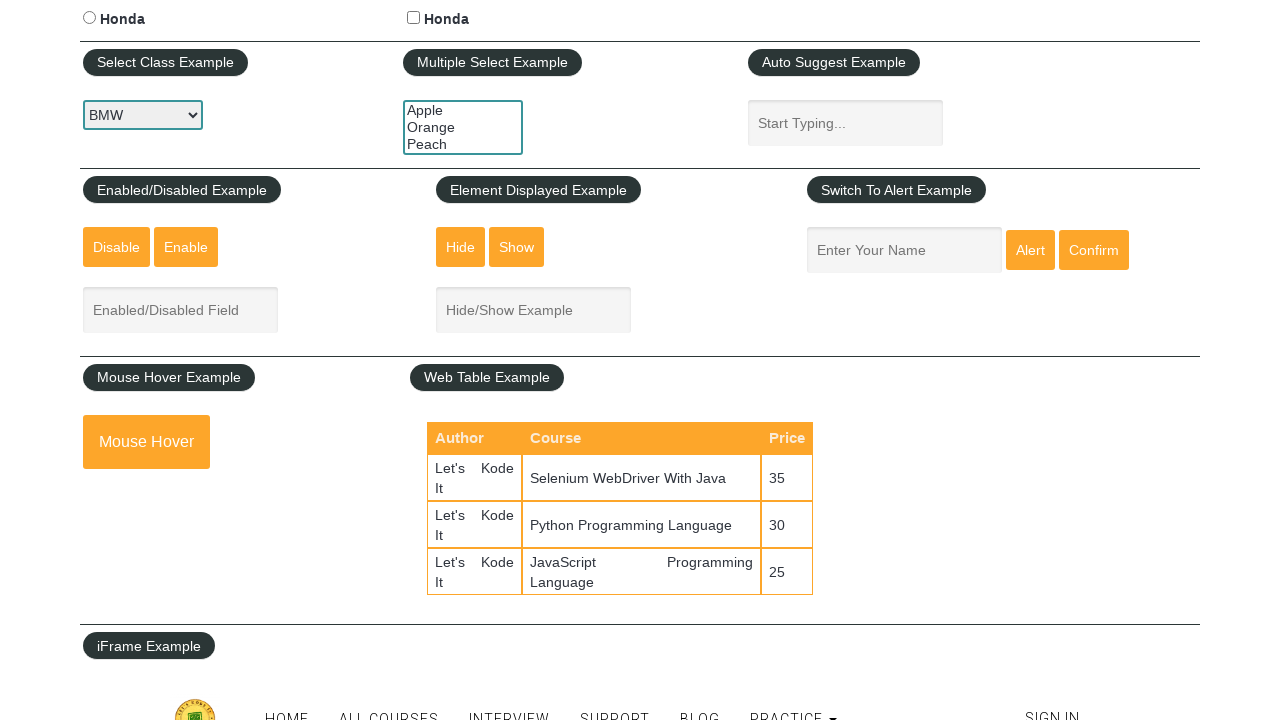